Tests that the Buttons page contains a Danger button

Starting URL: https://formy-project.herokuapp.com/

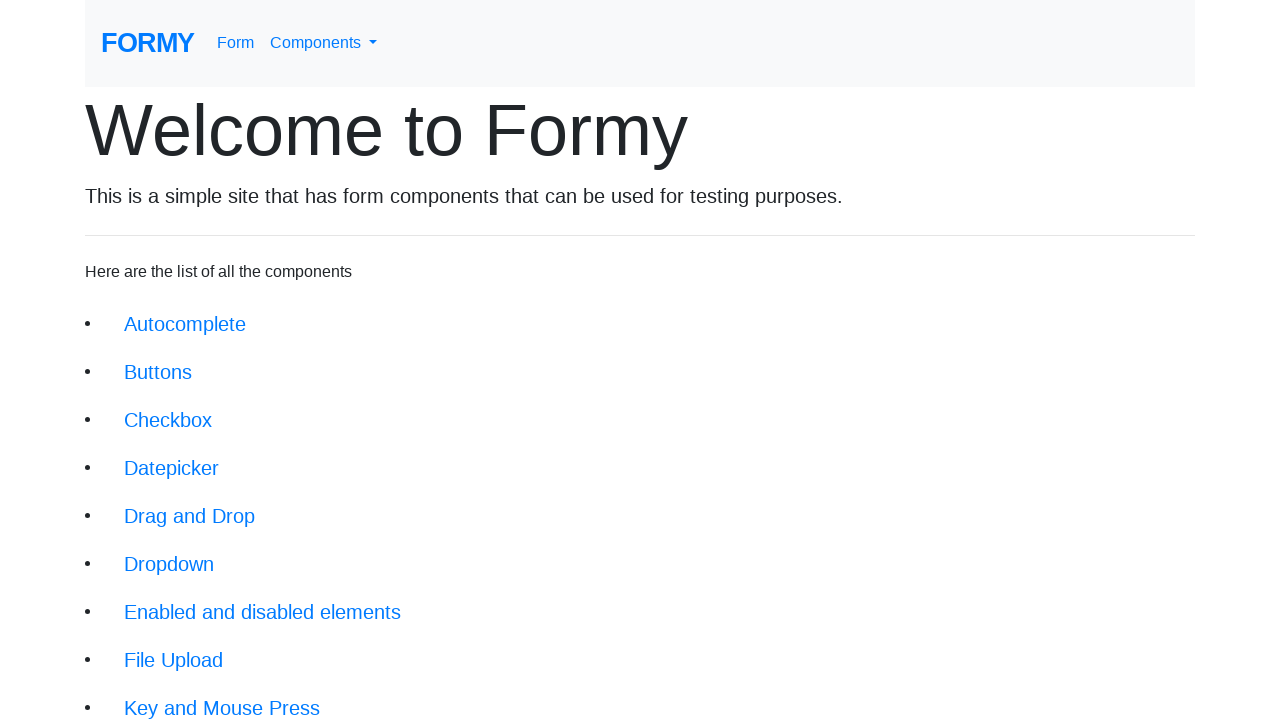

Clicked on Buttons link to navigate to buttons page at (158, 372) on xpath=//li/a[@href='/buttons']
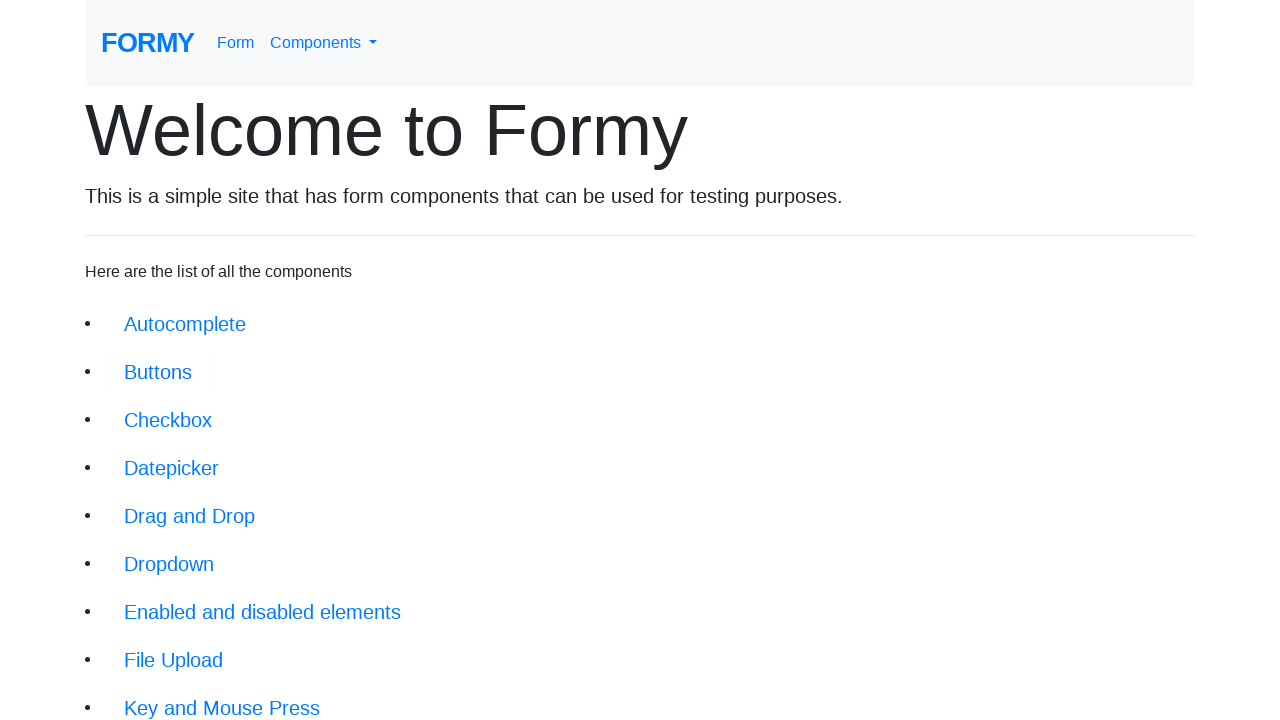

Danger button loaded and is now visible
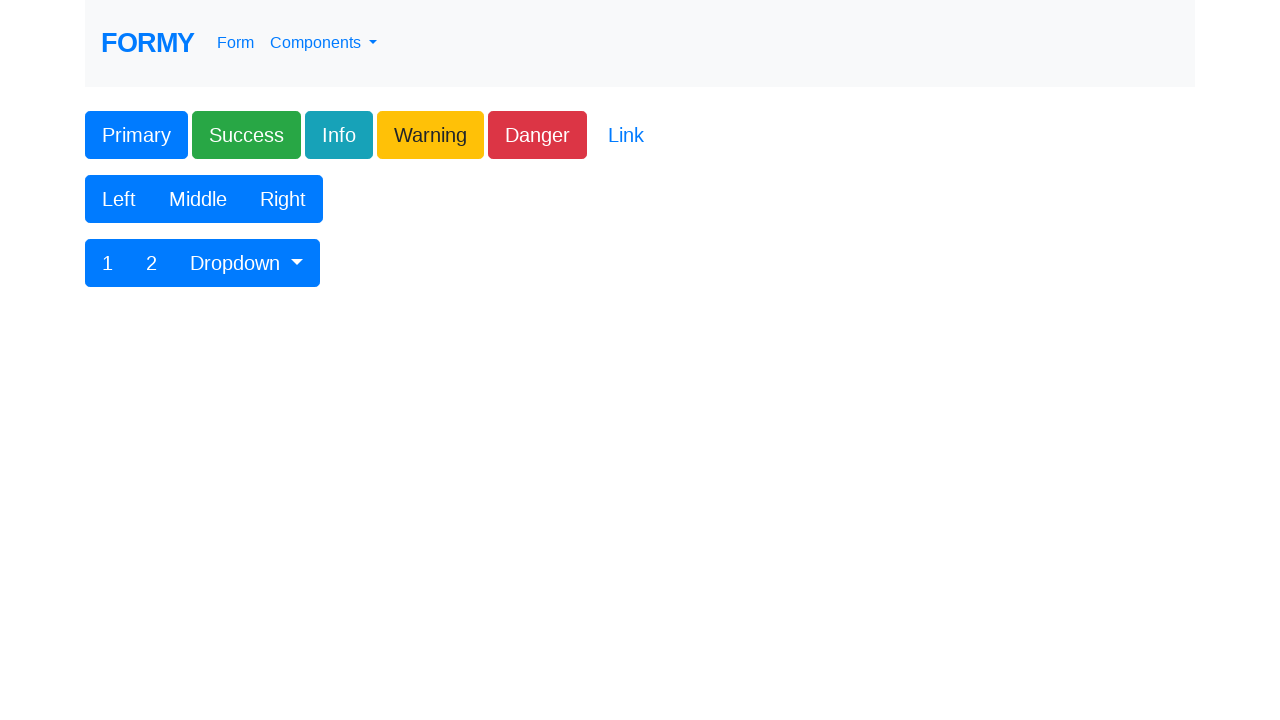

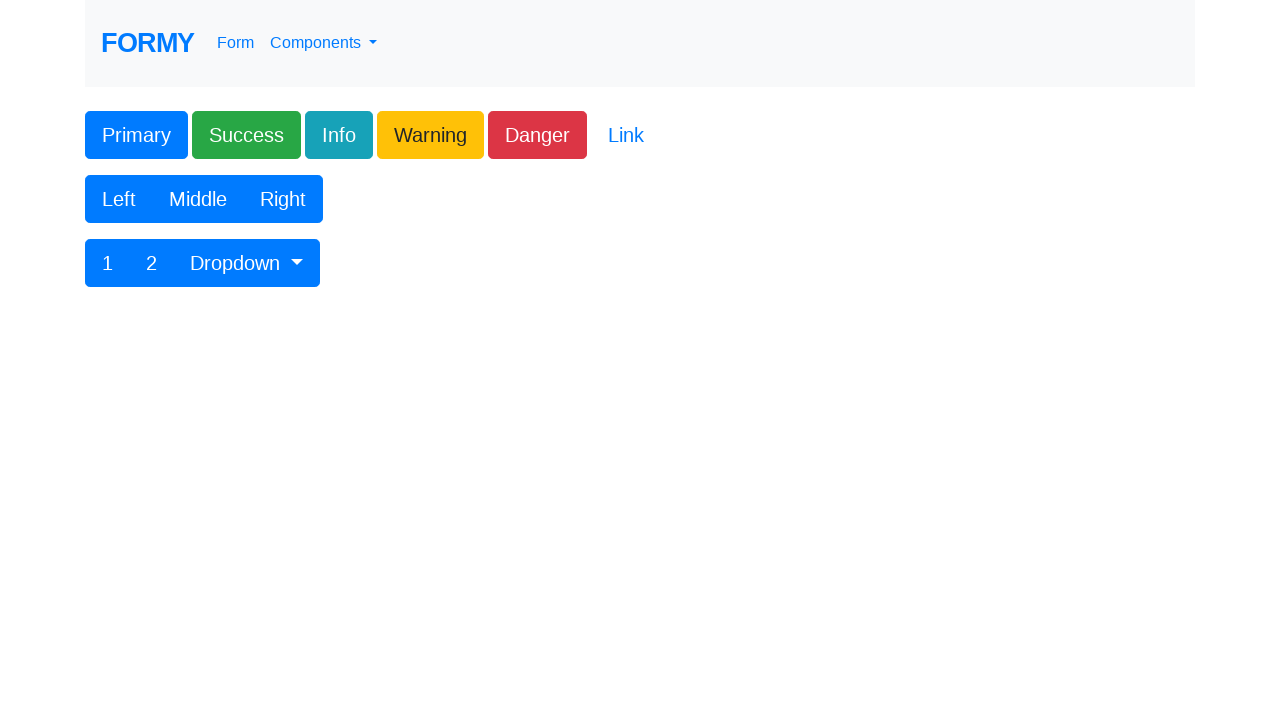